Tests GitHub issue search functionality by searching for a repository, navigating to it, clicking the Issues tab, and verifying an issue exists

Starting URL: https://github.com/

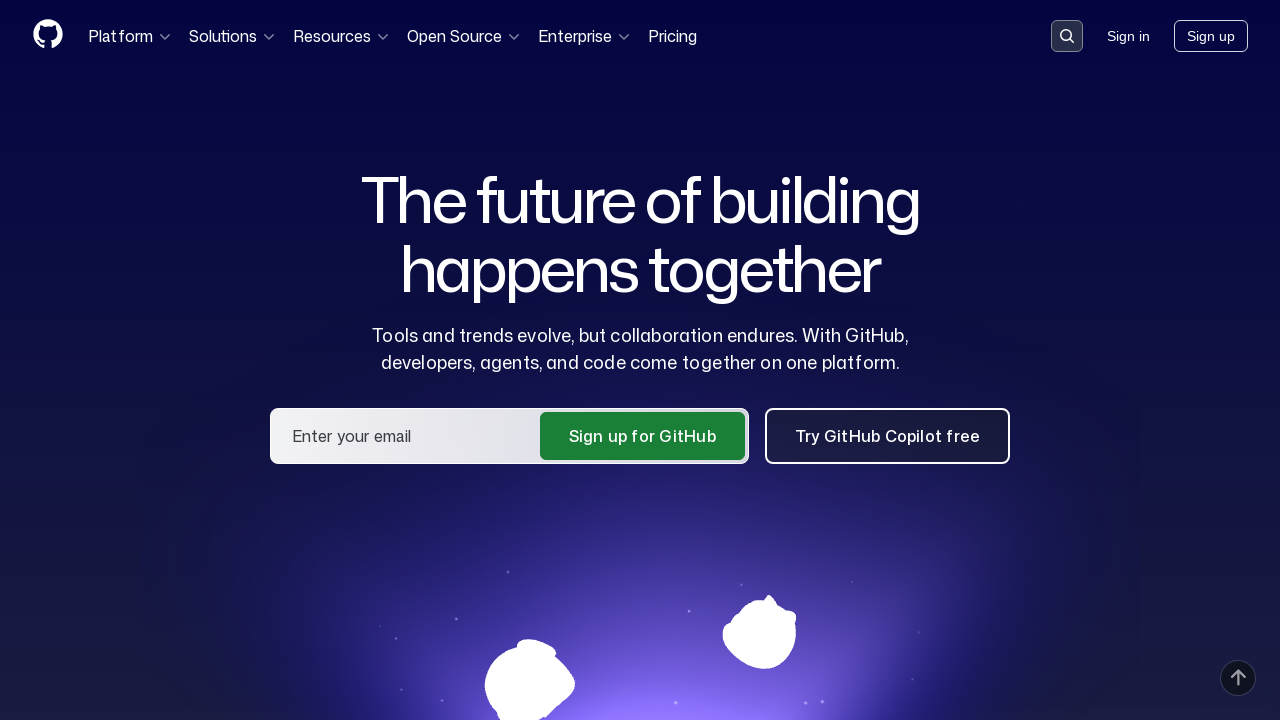

Clicked on the search input field at (1067, 36) on .search-input
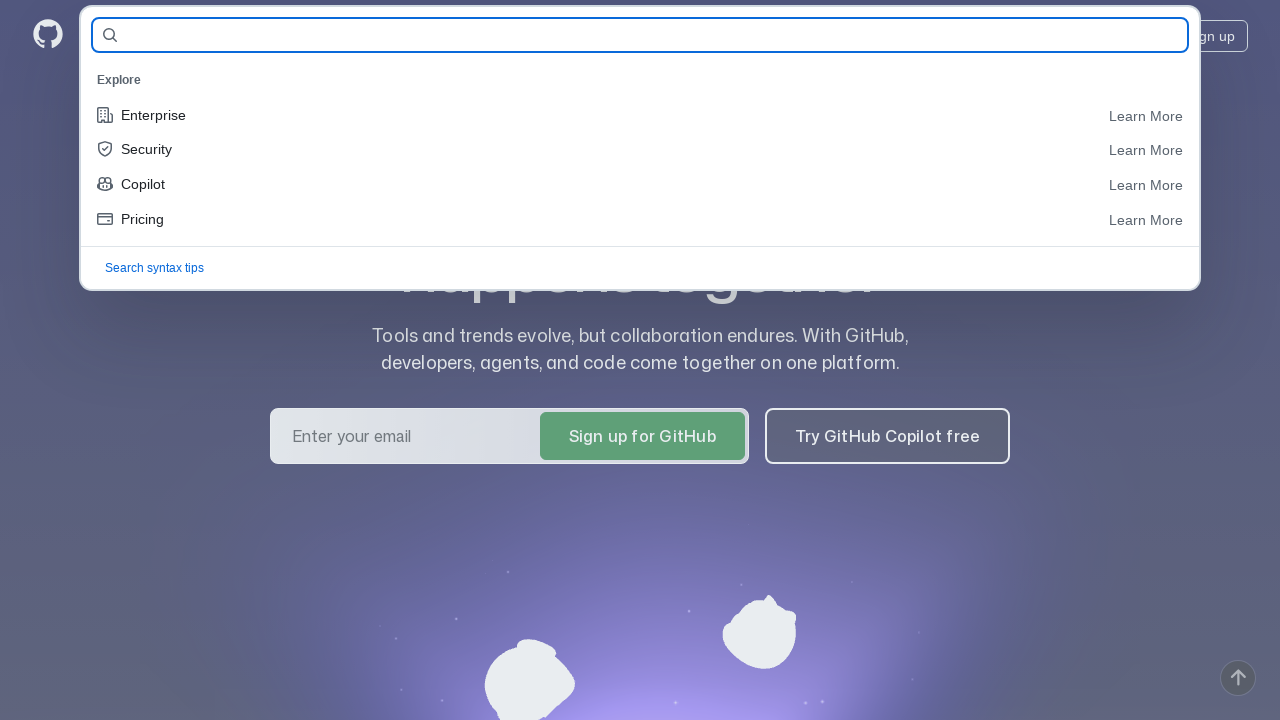

Filled search field with repository name 'Justforce359/homework_11' on #query-builder-test
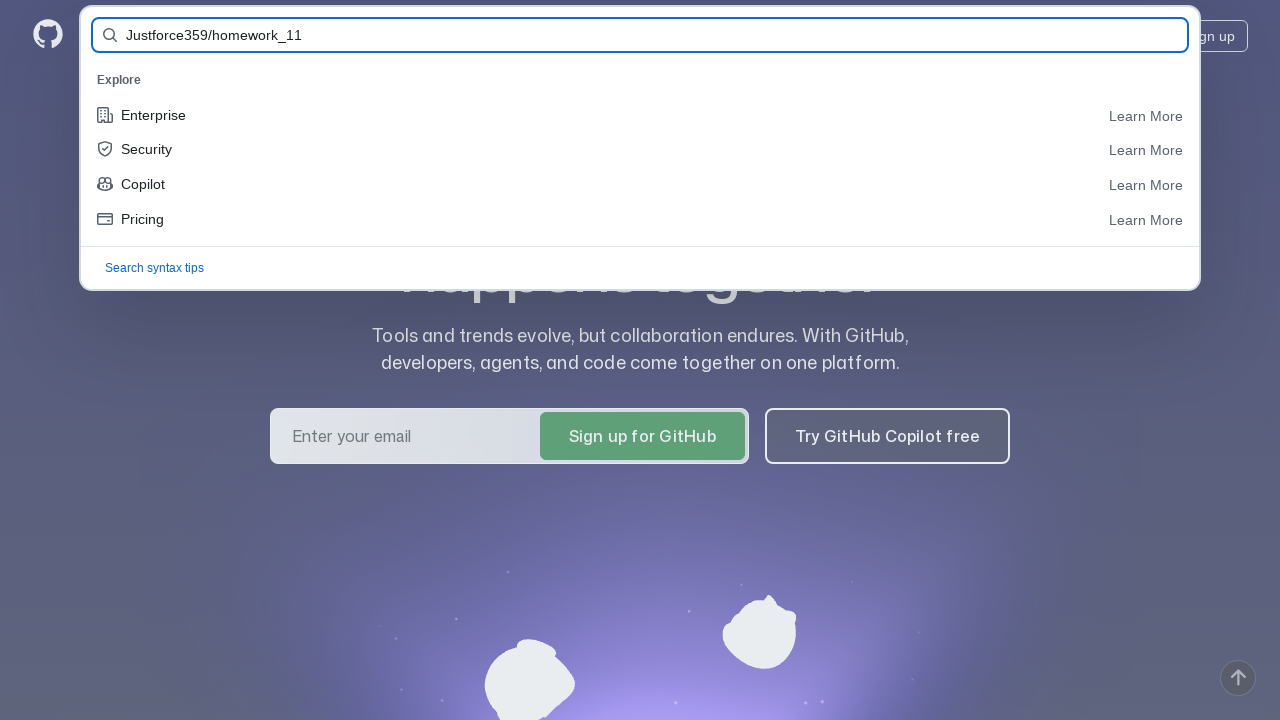

Submitted search form by pressing Enter on #query-builder-test
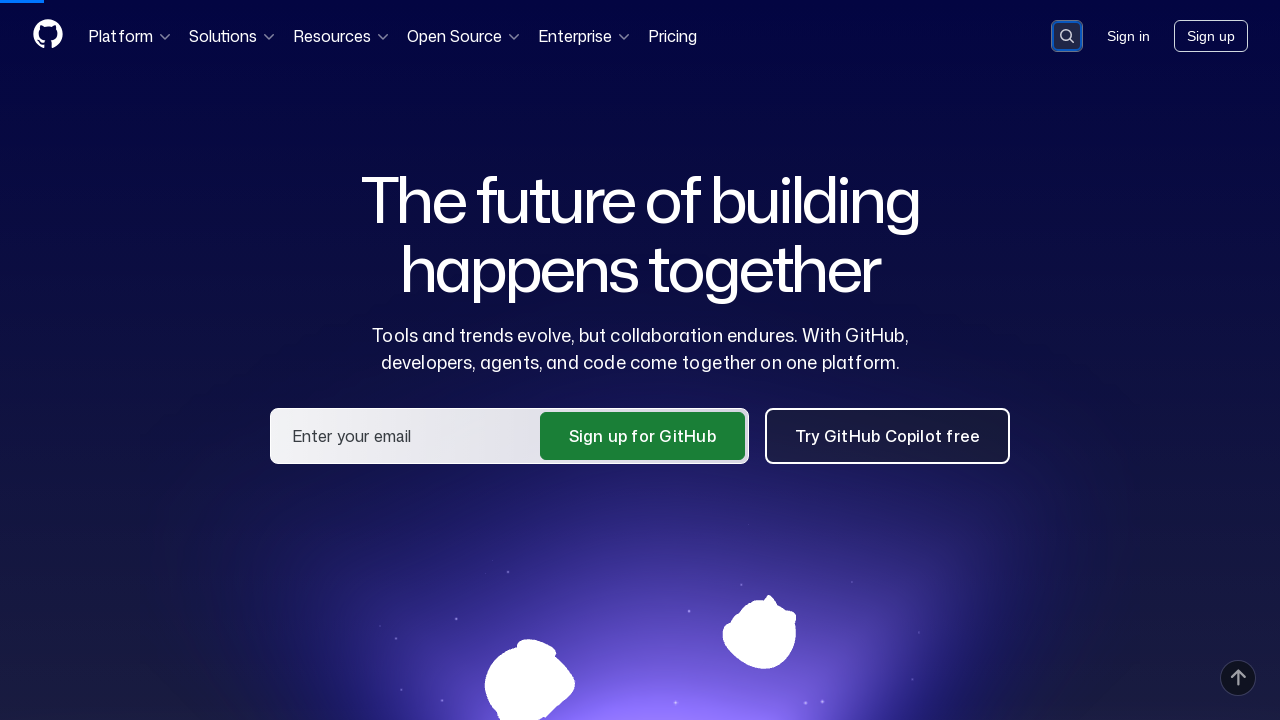

Clicked on the repository link 'Justforce359/homework_11' in search results at (473, 161) on a:has-text('Justforce359/homework_11')
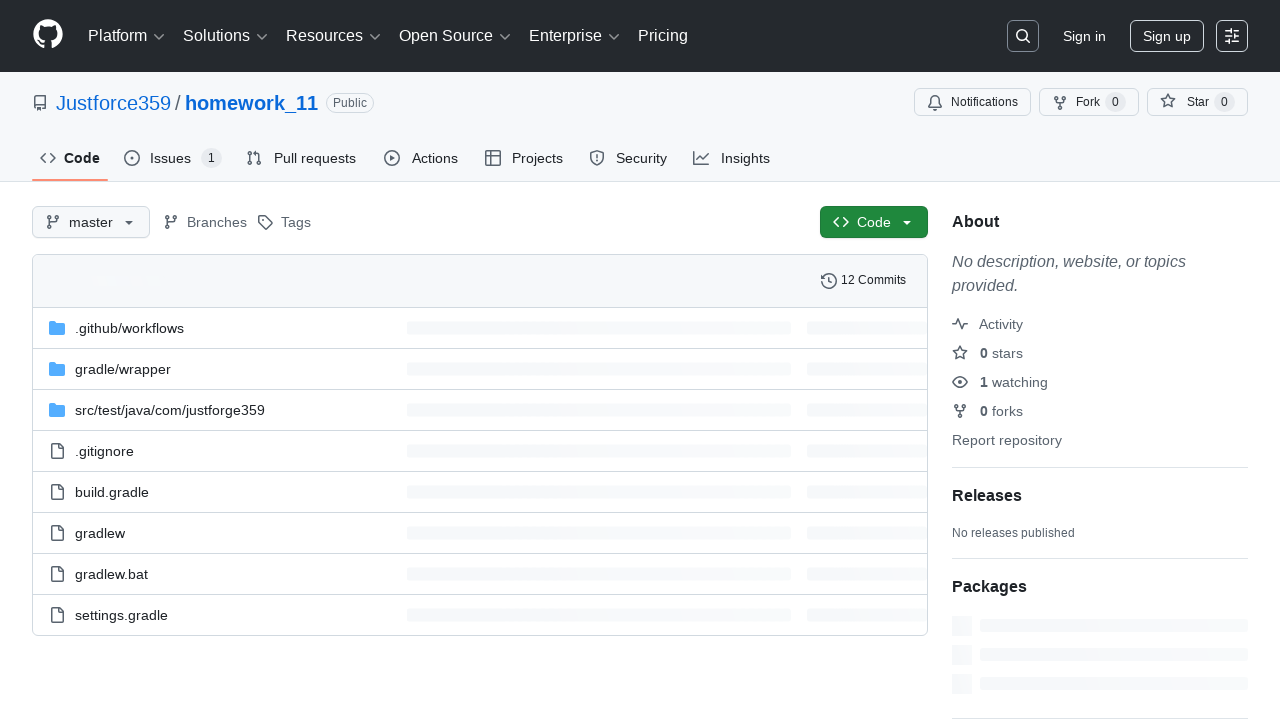

Clicked on the Issues tab at (173, 158) on #issues-tab
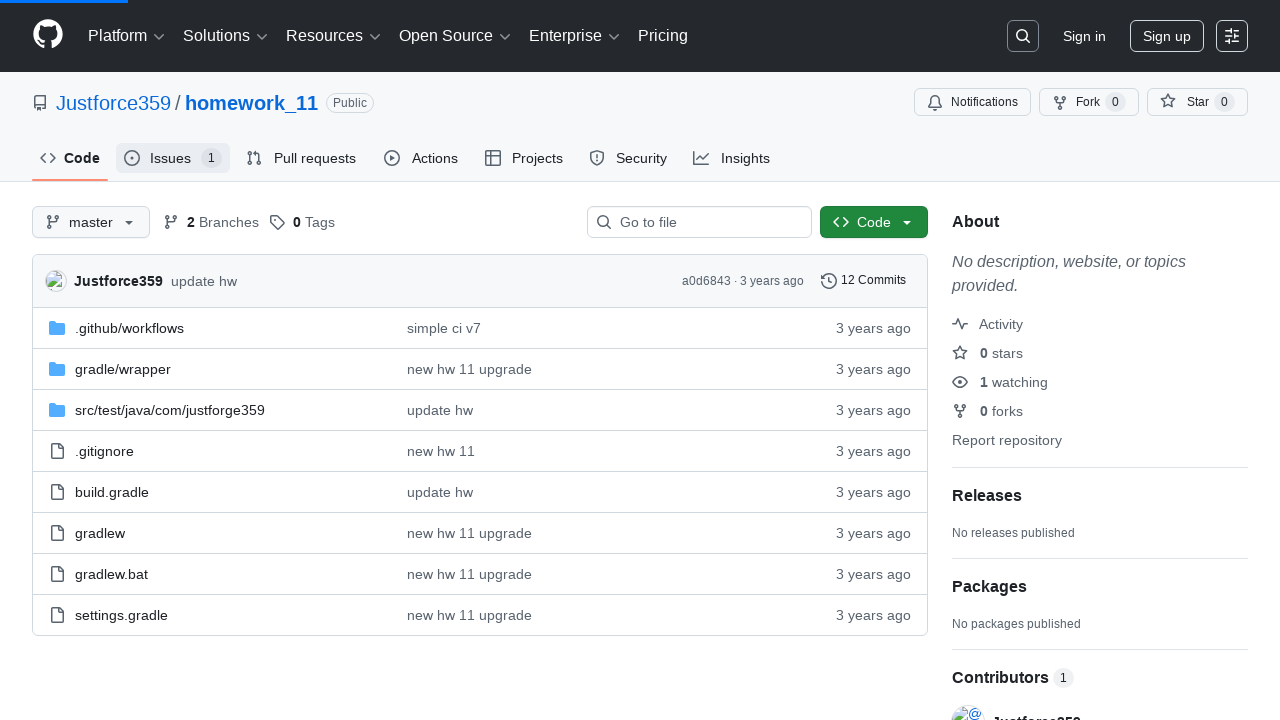

Verified that issue 'Some issue' exists in the Issues tab
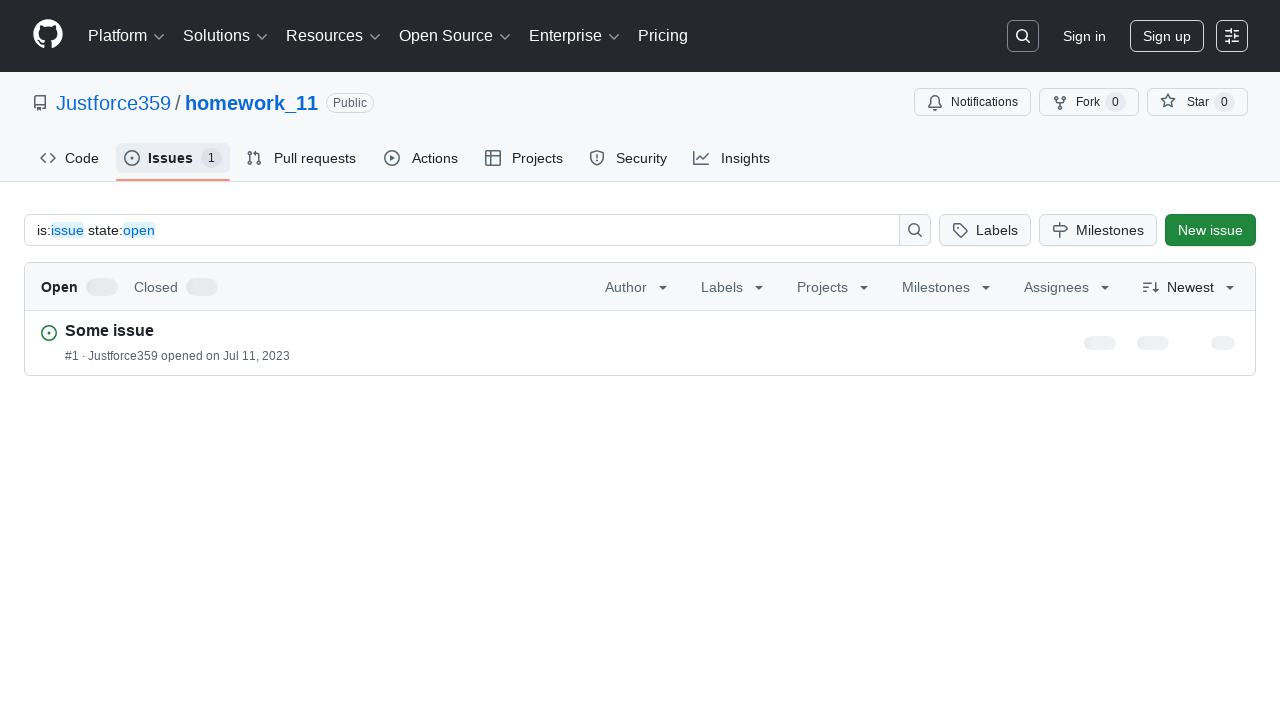

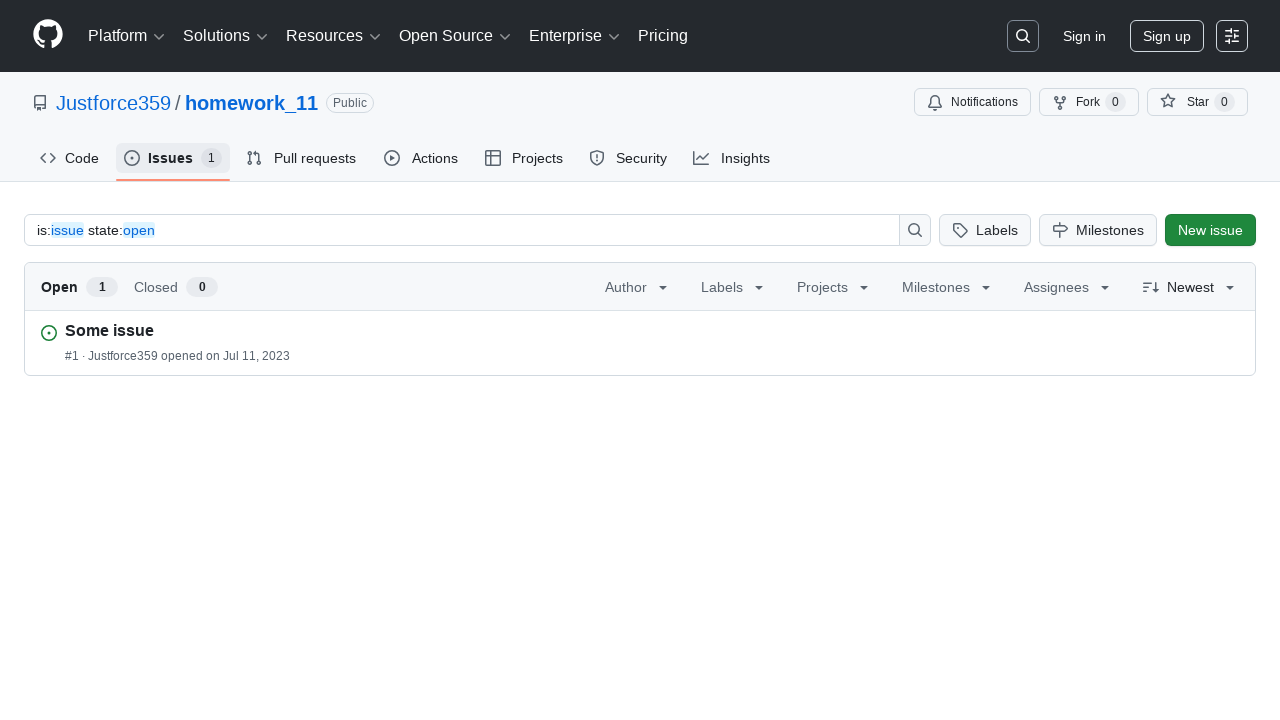